Clicks a link with a mathematically calculated text value, then fills out a form with personal information (first name, last name, city, country) and submits it.

Starting URL: http://suninjuly.github.io/find_link_text

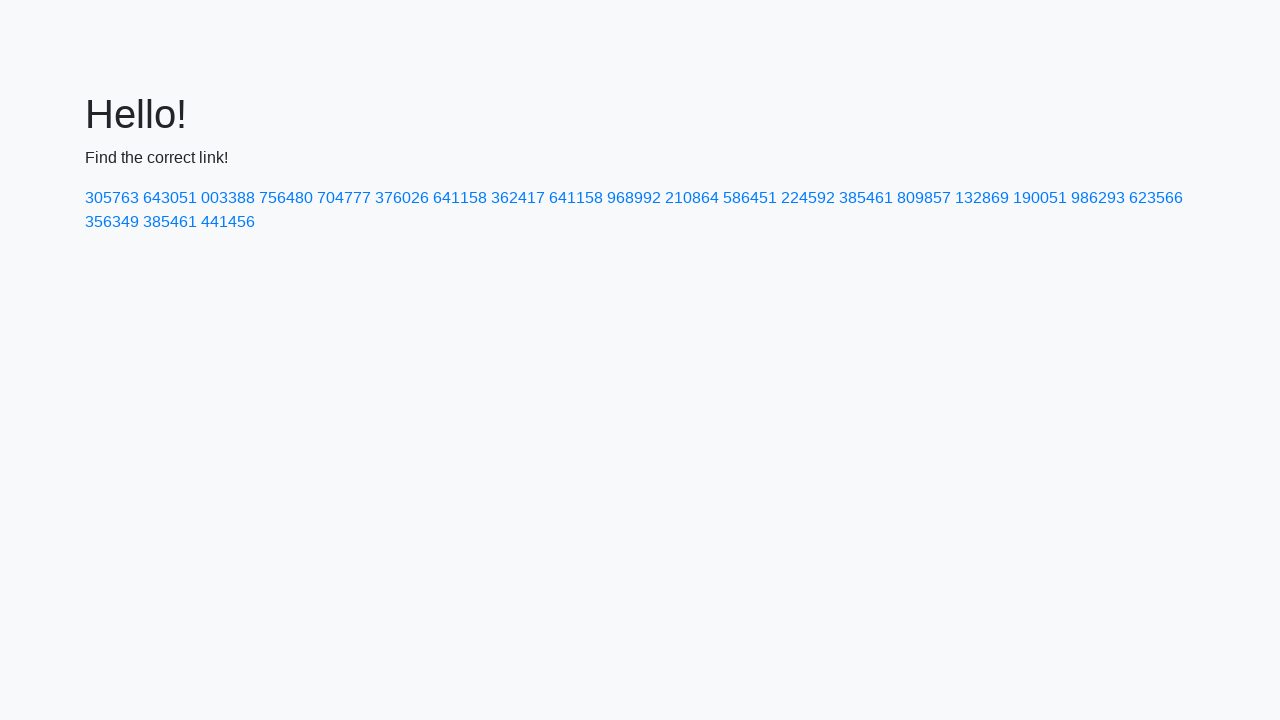

Clicked link with mathematically calculated text value '224592' at (808, 198) on text=224592
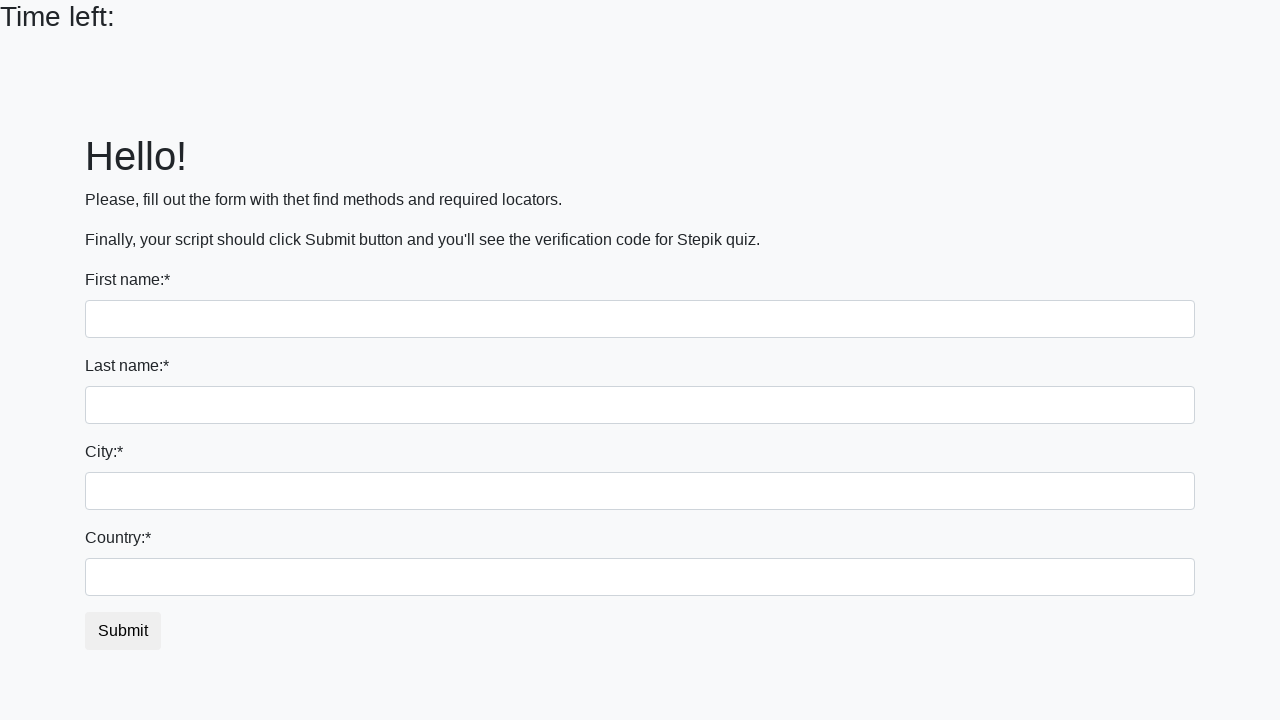

Filled first name field with 'Ivan' on input
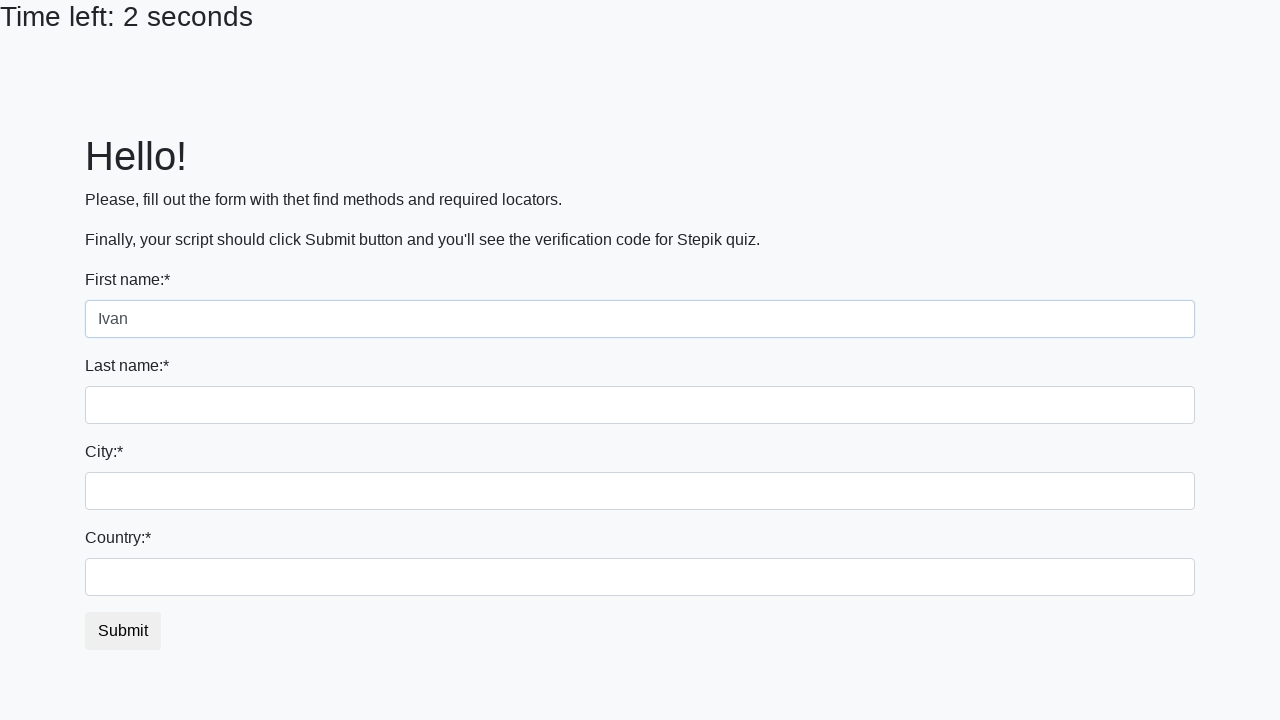

Filled last name field with 'Petrov' on input[name='last_name']
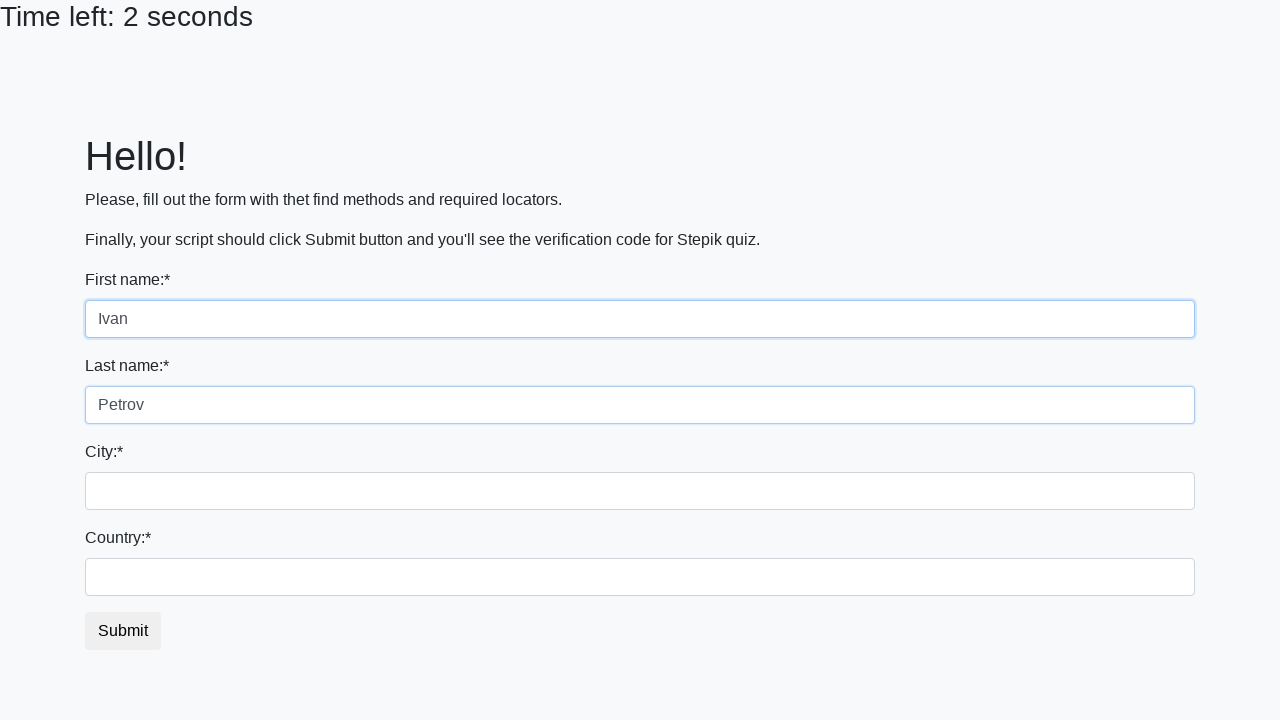

Filled city field with 'Smolensk' on .city
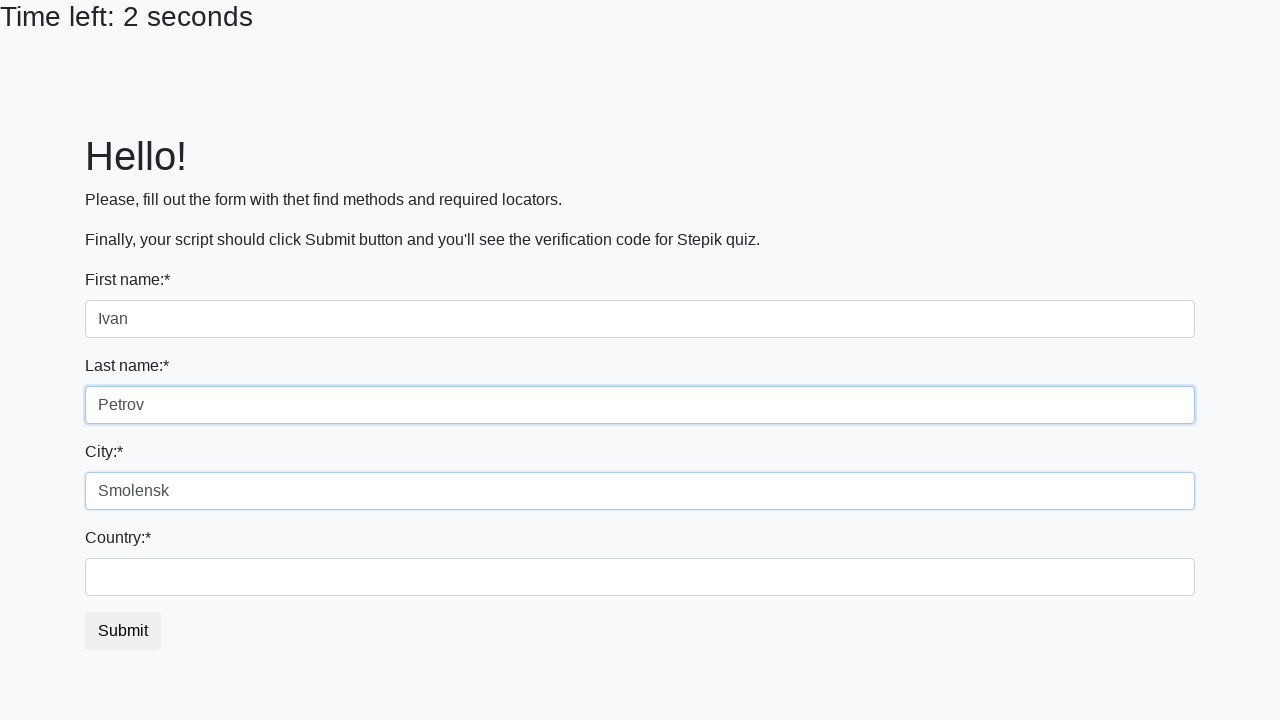

Filled country field with 'Russia' on #country
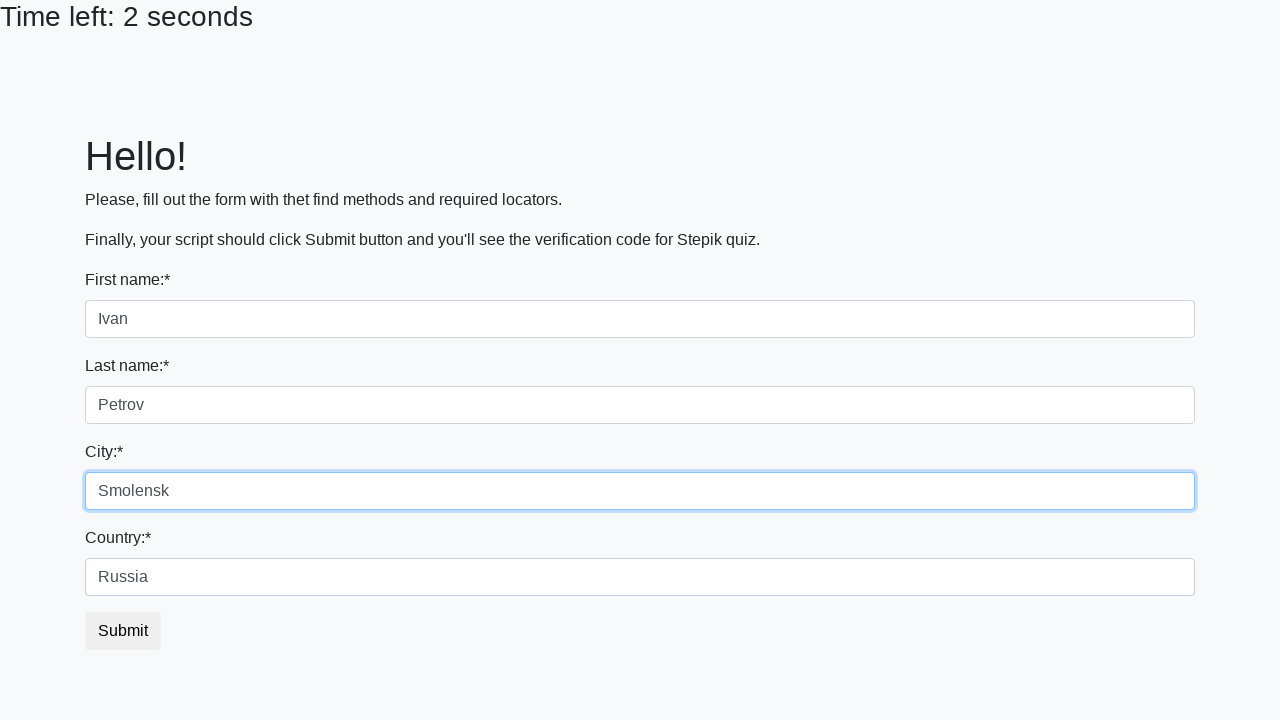

Clicked submit button to submit the form at (123, 631) on button.btn
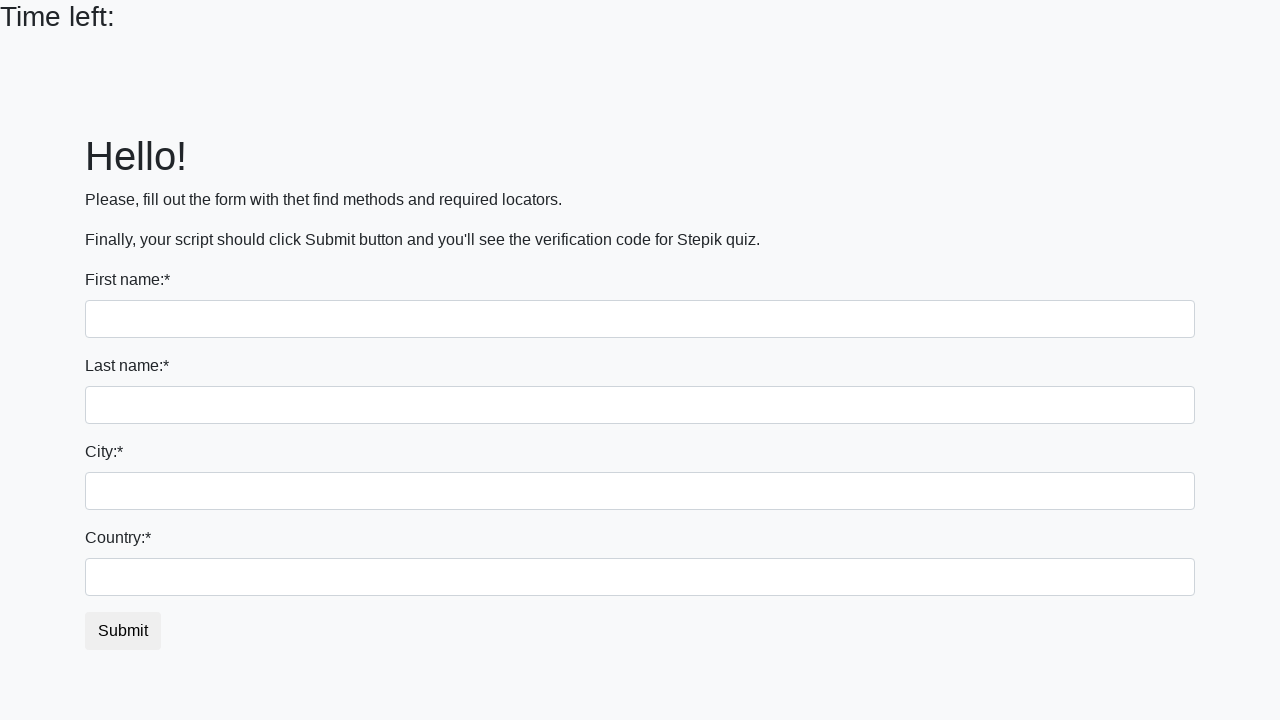

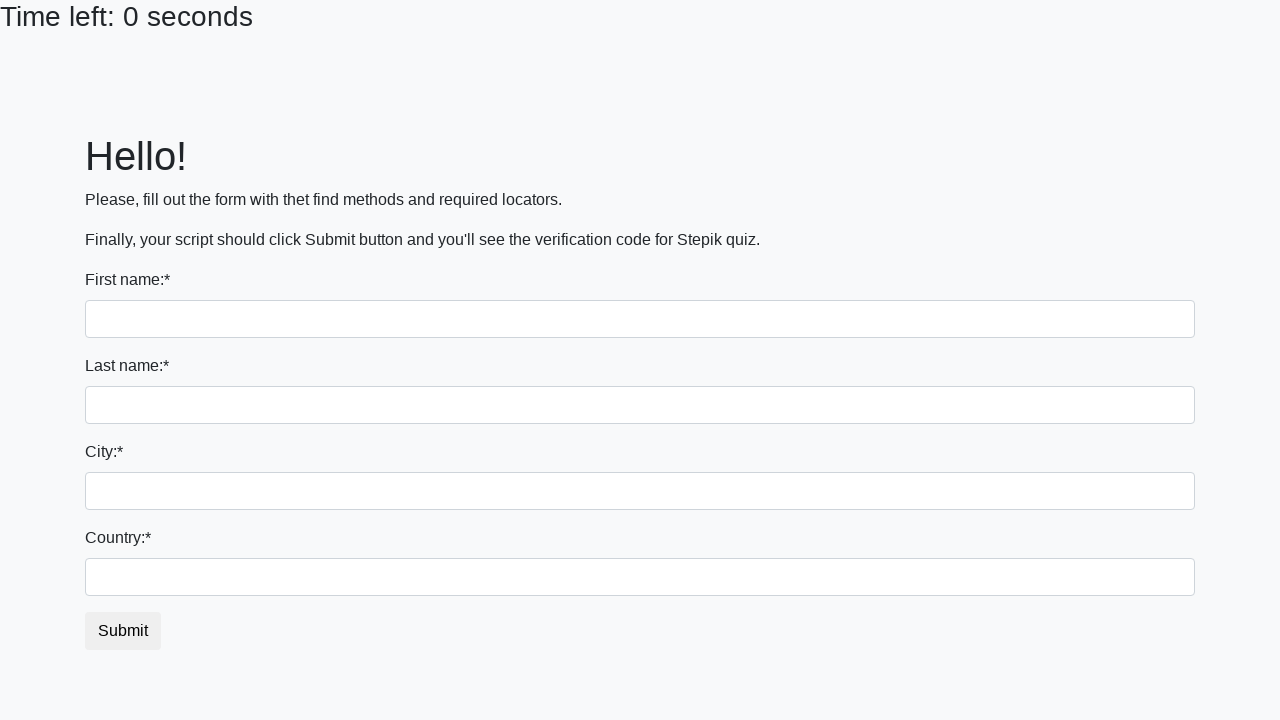